Tests the traveler selection functionality on SpiceJet website by opening the traveler dropdown, adding 4 adult passengers, and confirming the selection

Starting URL: https://www.spicejet.com/

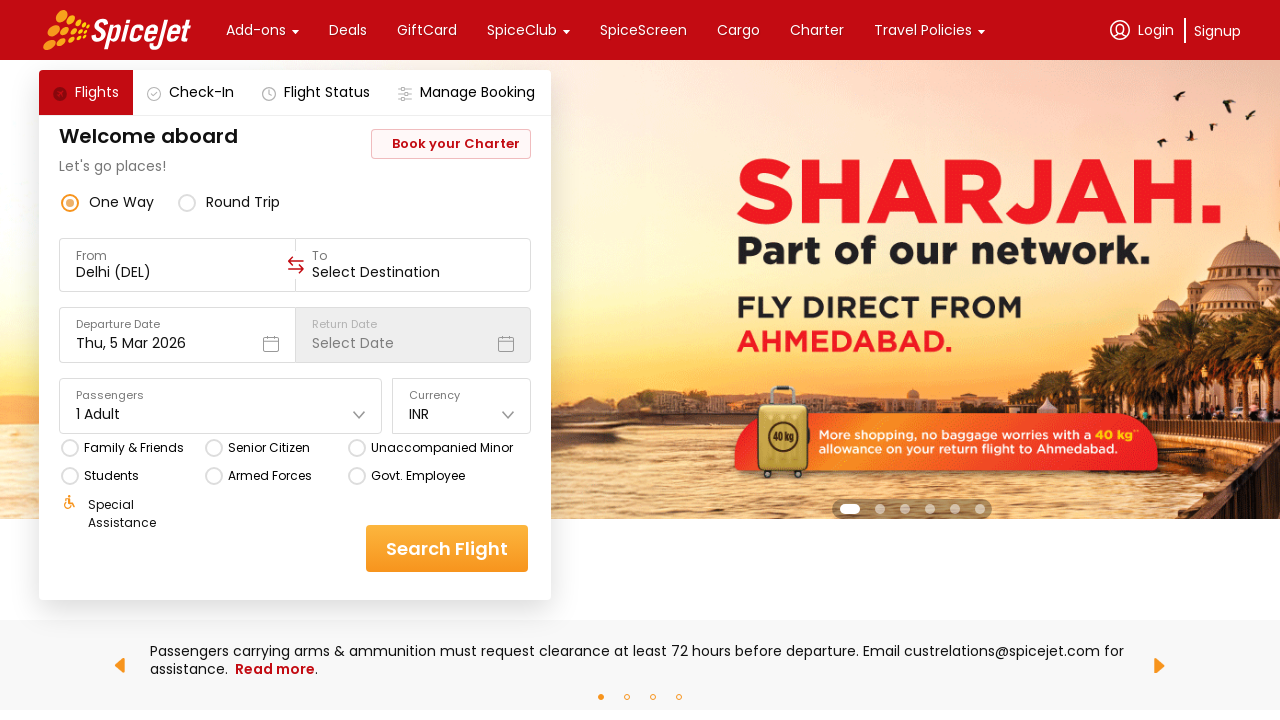

Clicked on travellers dropdown to open it at (221, 406) on div[data-testid='home-page-travellers']
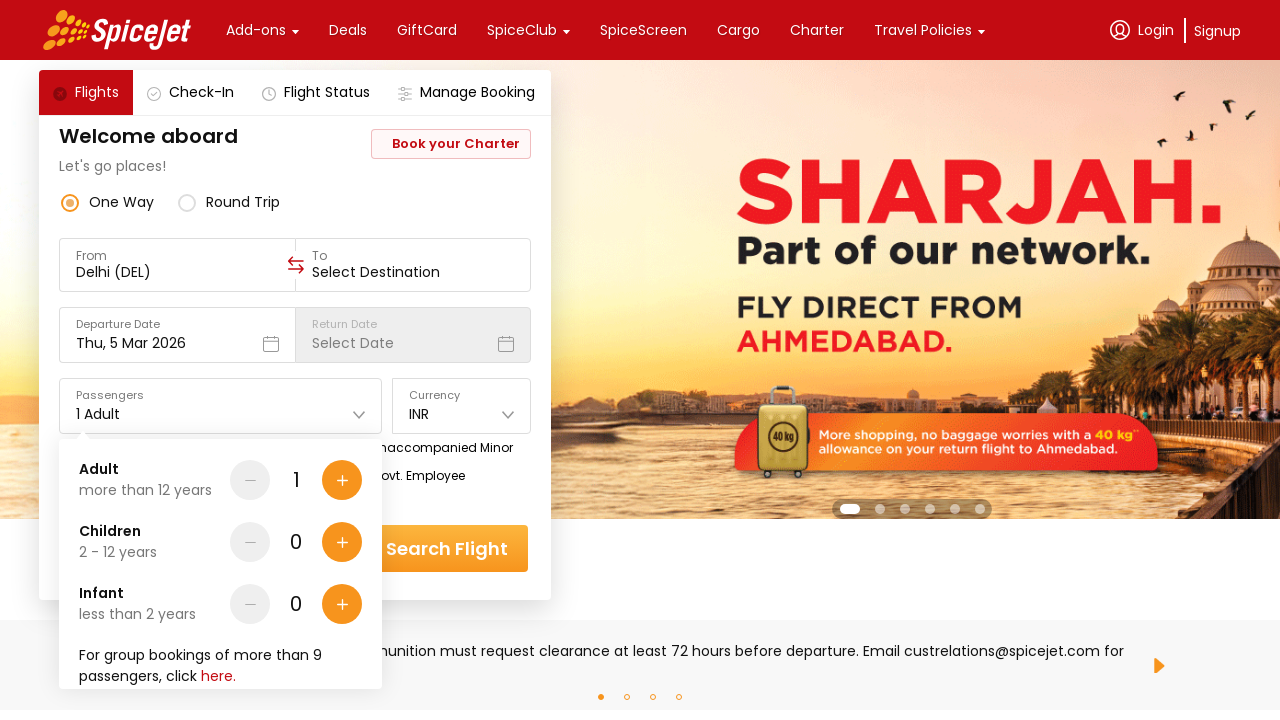

Waited for dropdown to be fully loaded
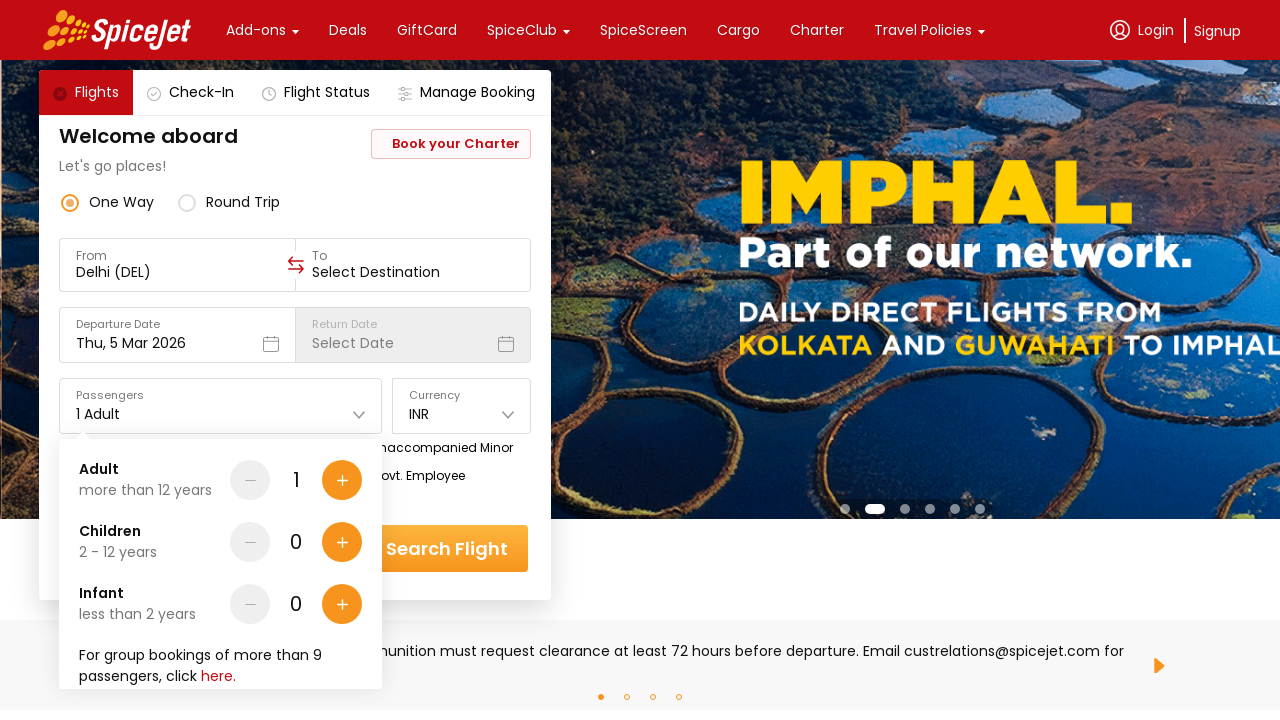

Clicked 'Add Adult' button (iteration 1 of 4) at (342, 480) on div[data-testid='Adult-testID-plus-one-cta']
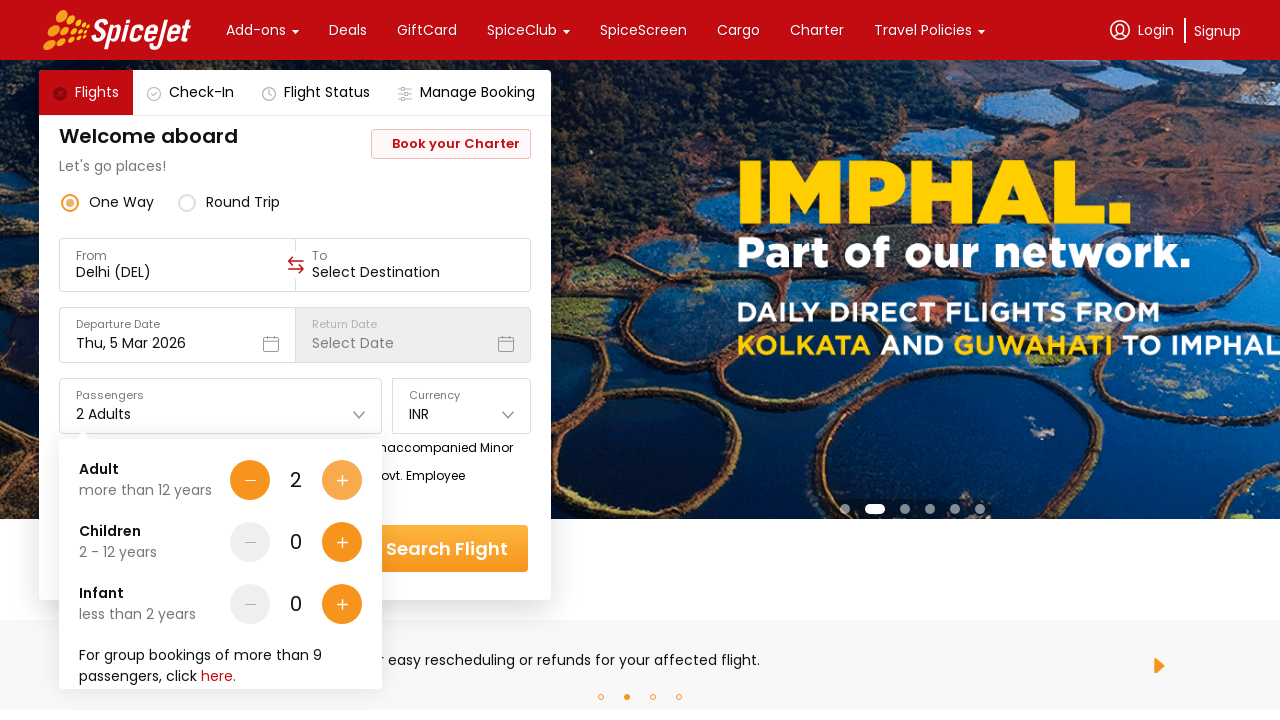

Clicked 'Add Adult' button (iteration 2 of 4) at (342, 480) on div[data-testid='Adult-testID-plus-one-cta']
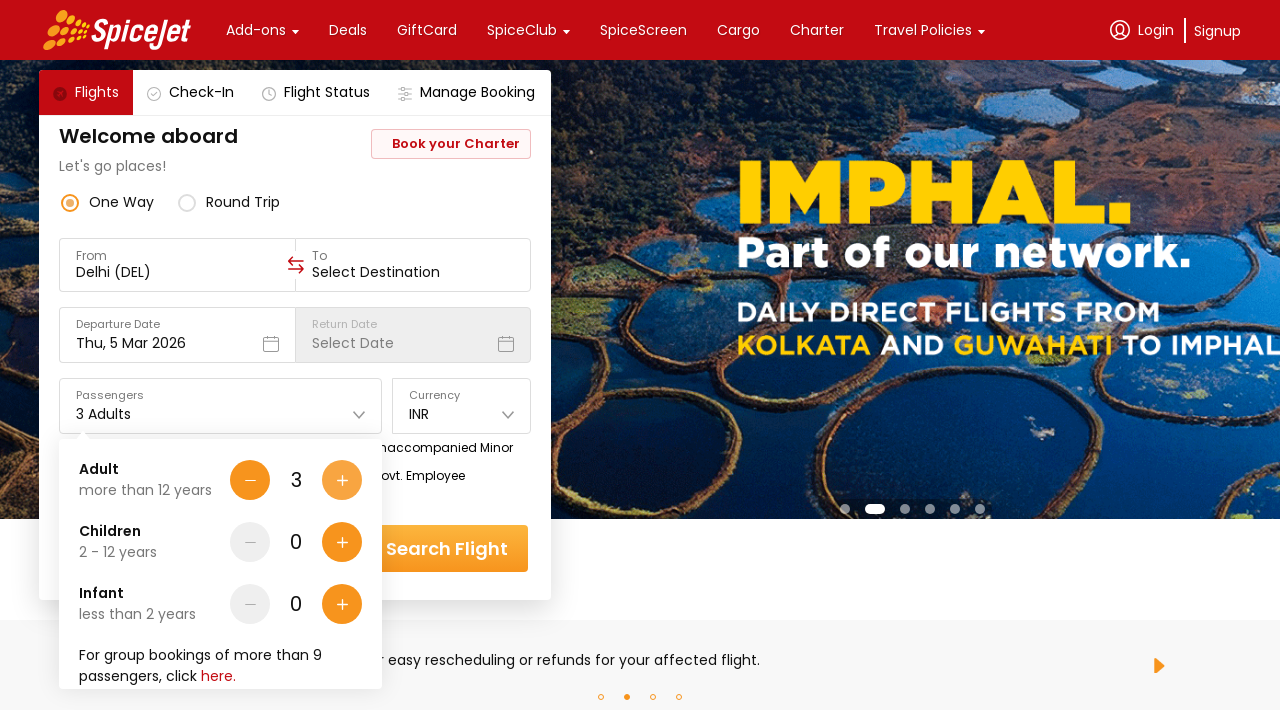

Clicked 'Add Adult' button (iteration 3 of 4) at (342, 480) on div[data-testid='Adult-testID-plus-one-cta']
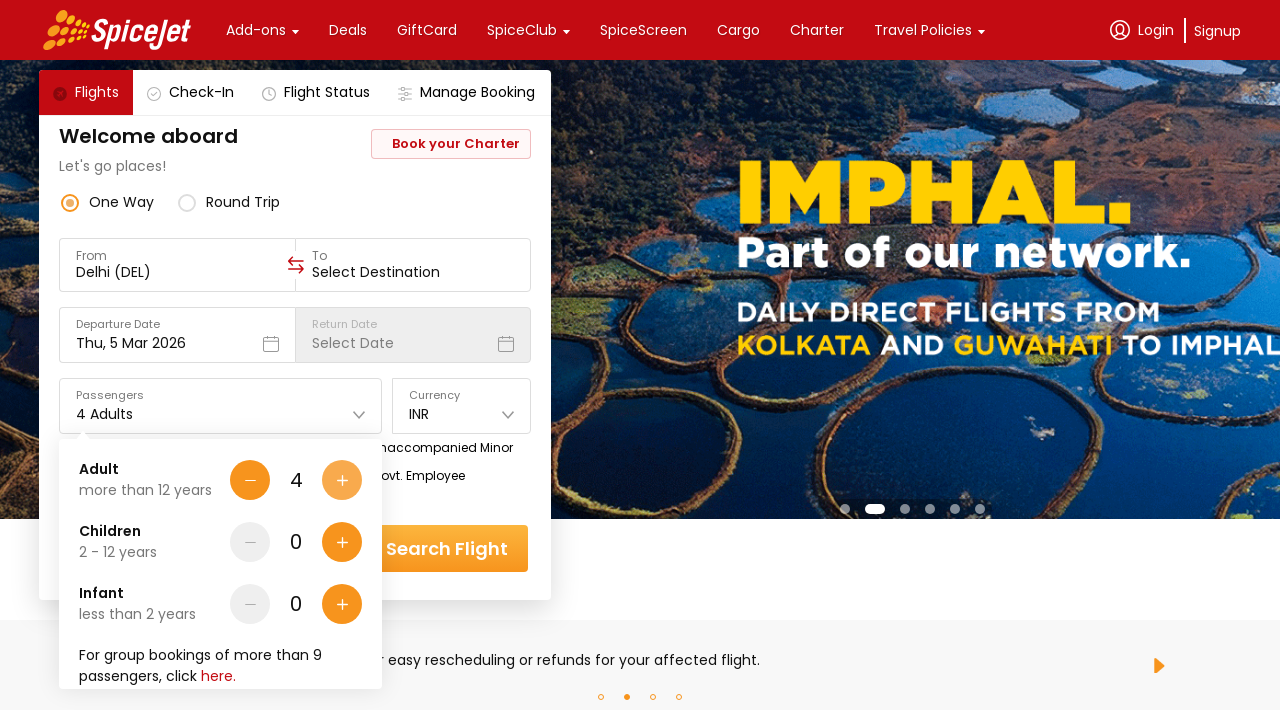

Clicked 'Add Adult' button (iteration 4 of 4) at (342, 480) on div[data-testid='Adult-testID-plus-one-cta']
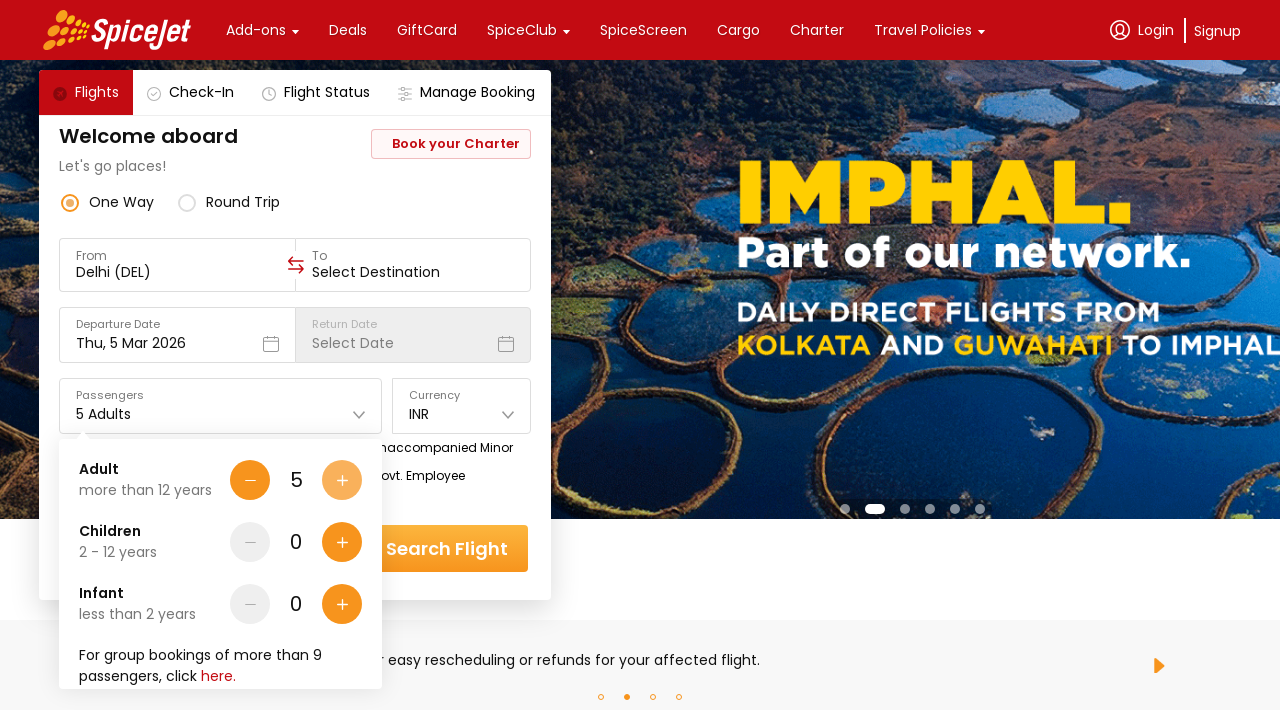

Retrieved traveller count text: Passengers5 Adults
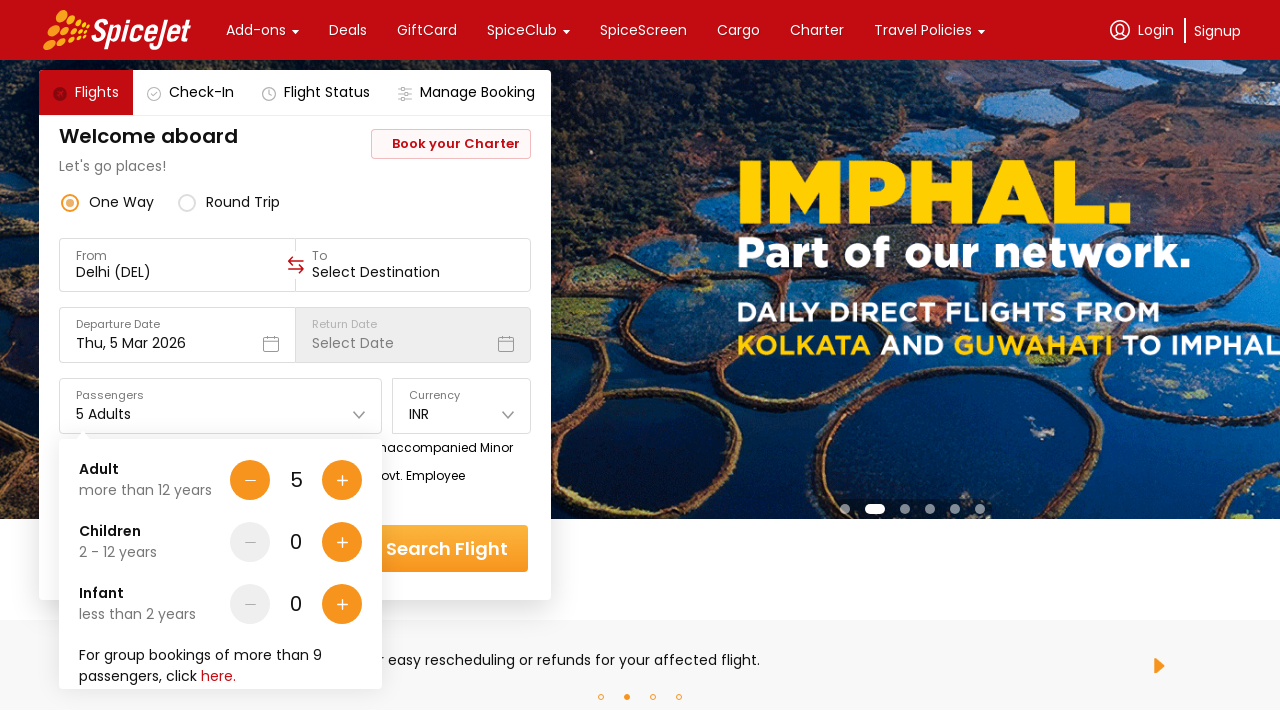

Clicked Done button to confirm traveller selection at (317, 648) on div[data-testid='home-page-travellers-done-cta']
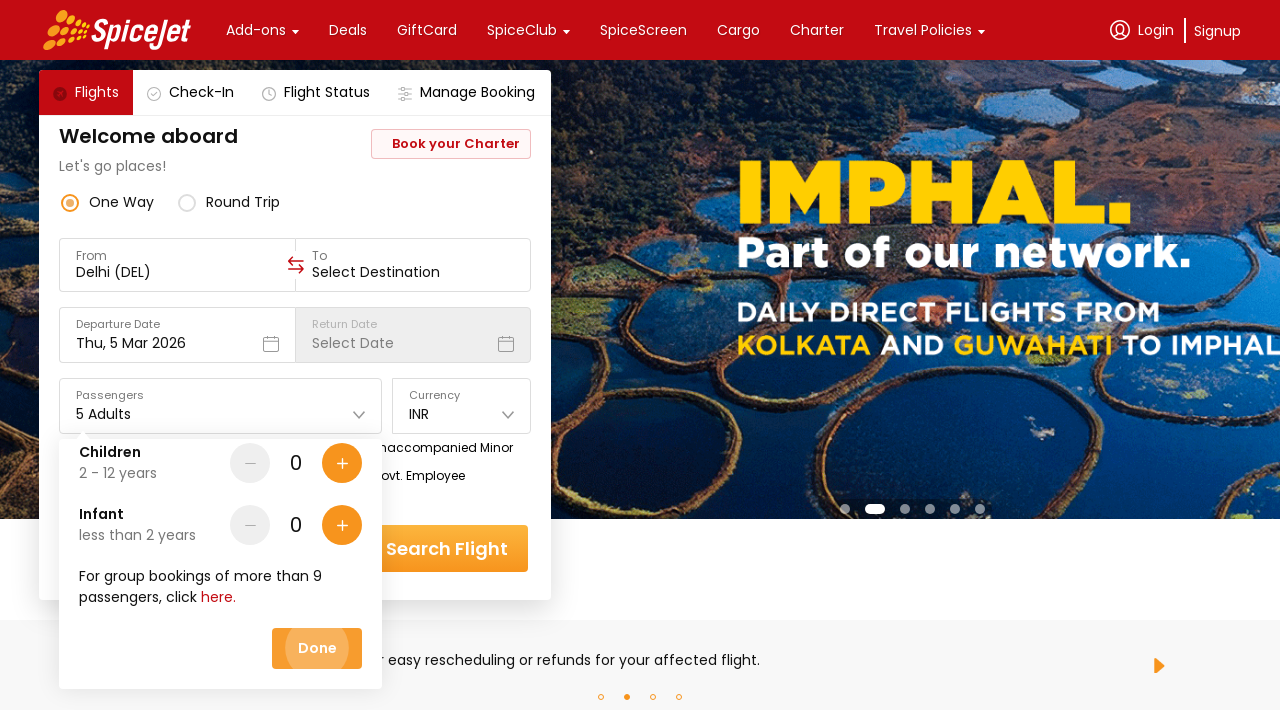

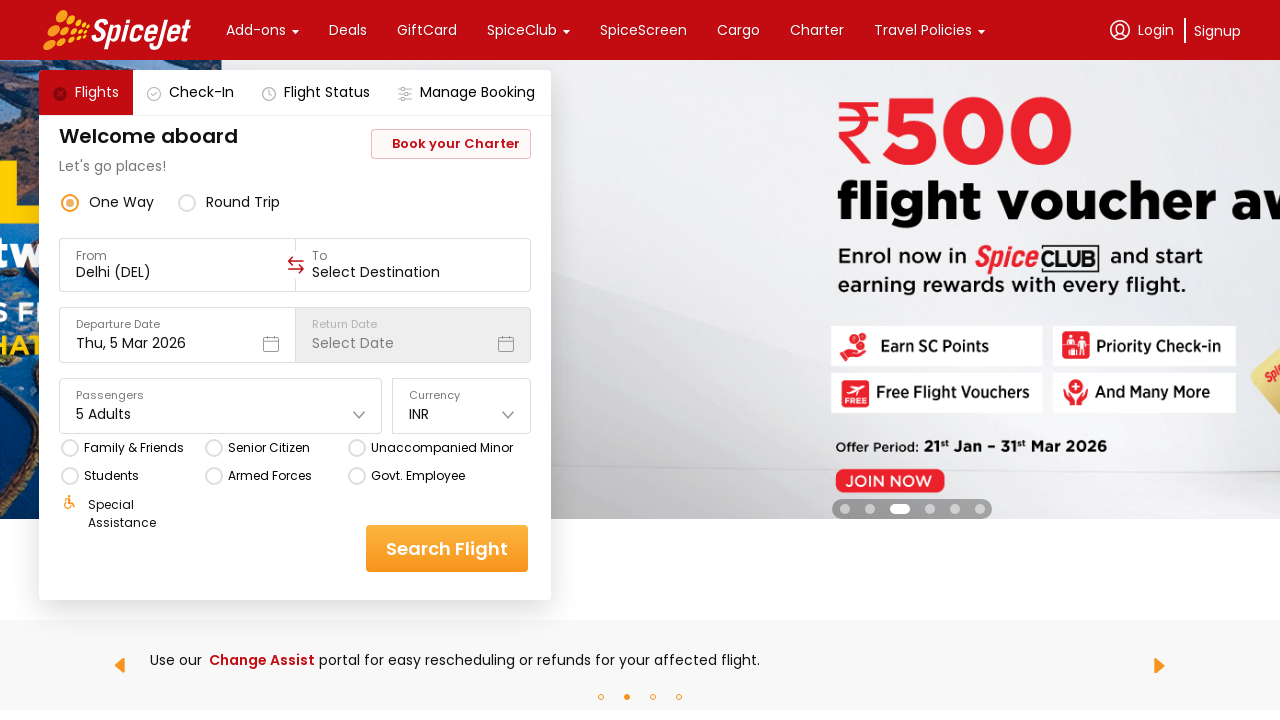